Tests click-and-hold selection by dragging from first to fourth element to select multiple consecutive items

Starting URL: https://automationfc.github.io/jquery-selectable/

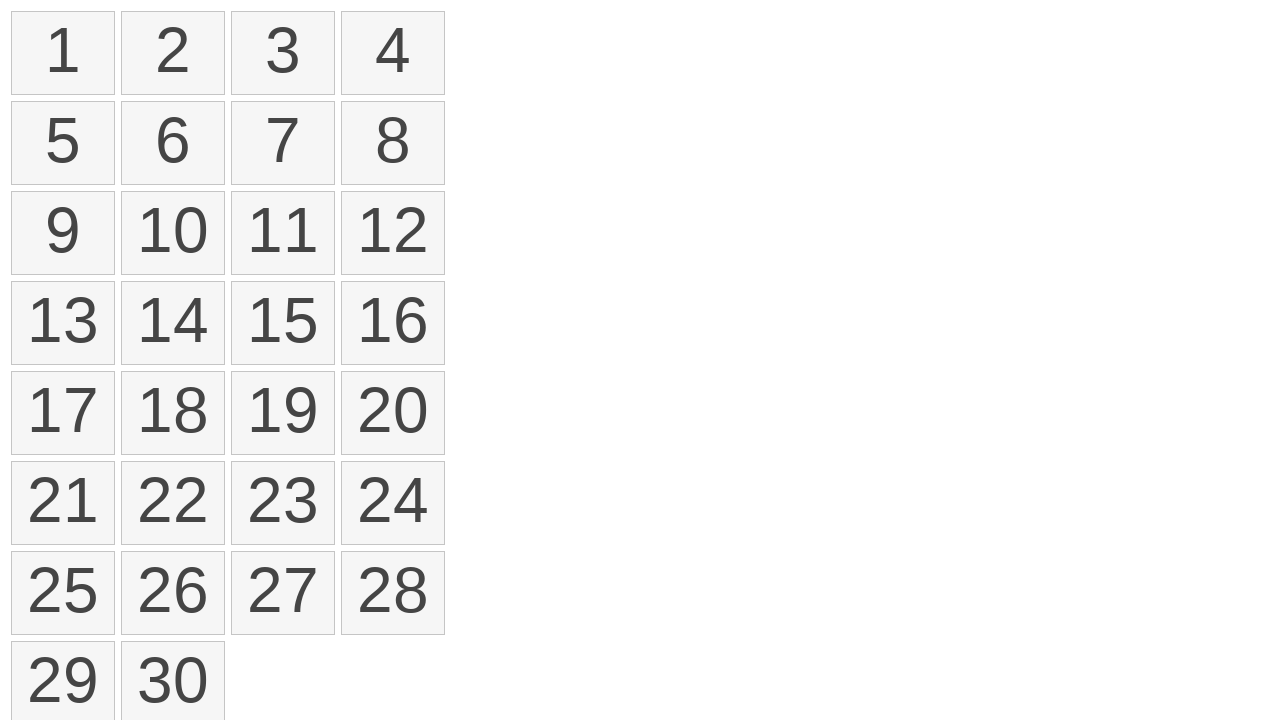

Located all selectable list items
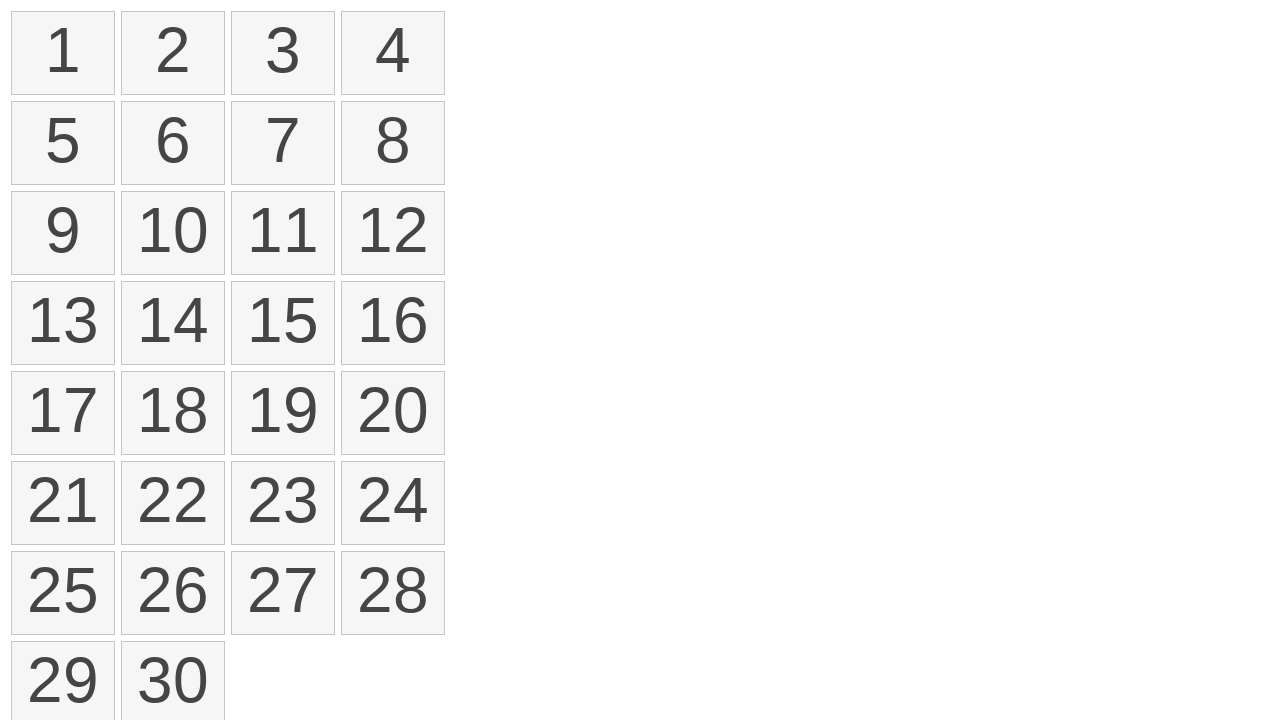

Retrieved first item reference
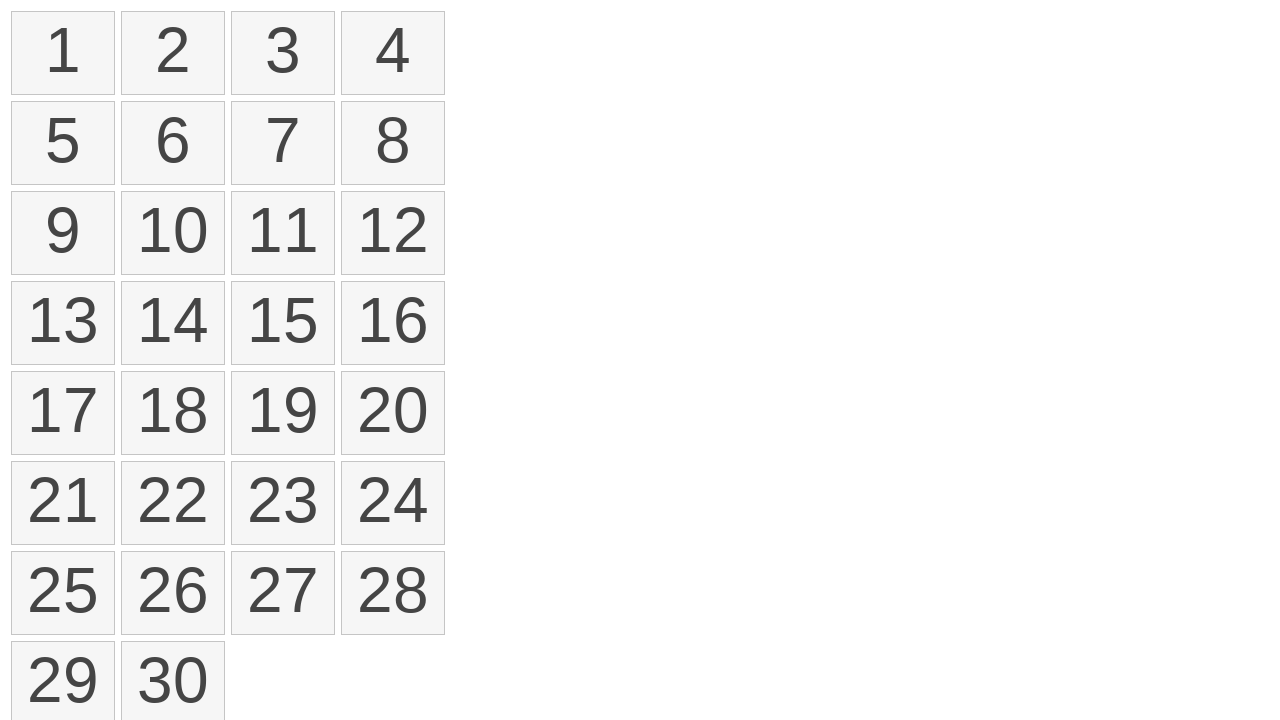

Retrieved fourth item reference
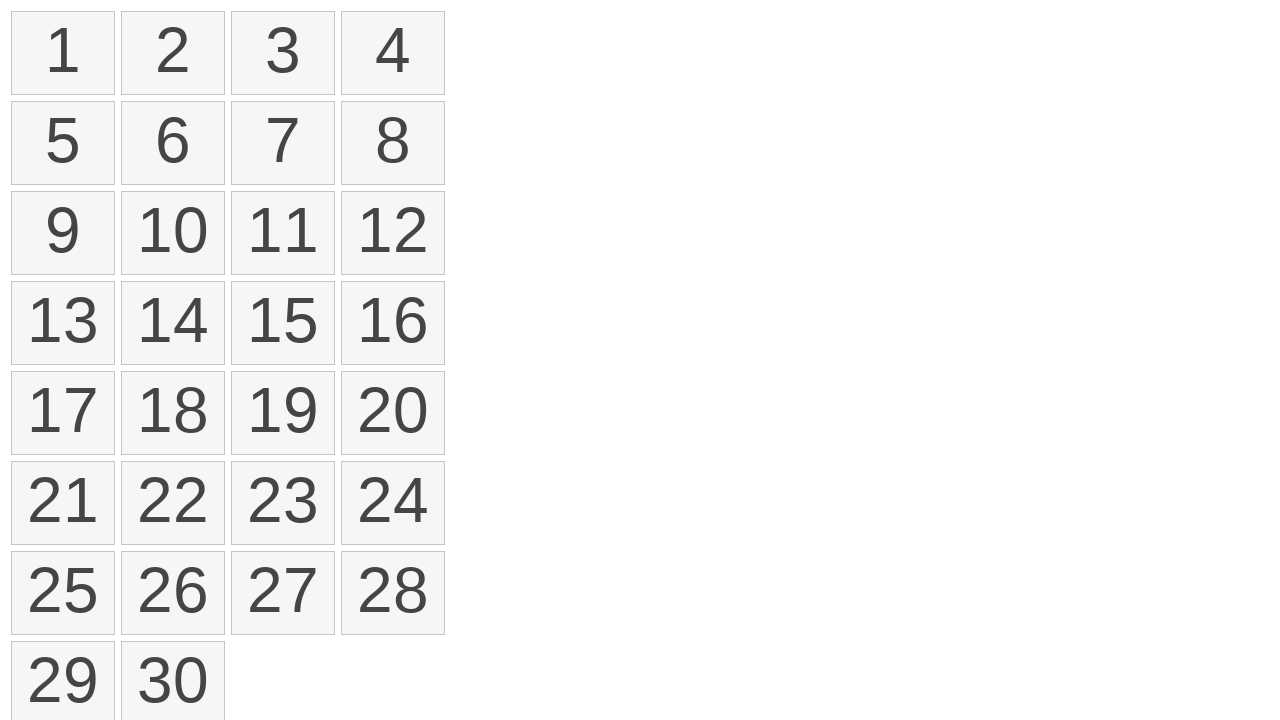

Moved mouse to first item position at (16, 16)
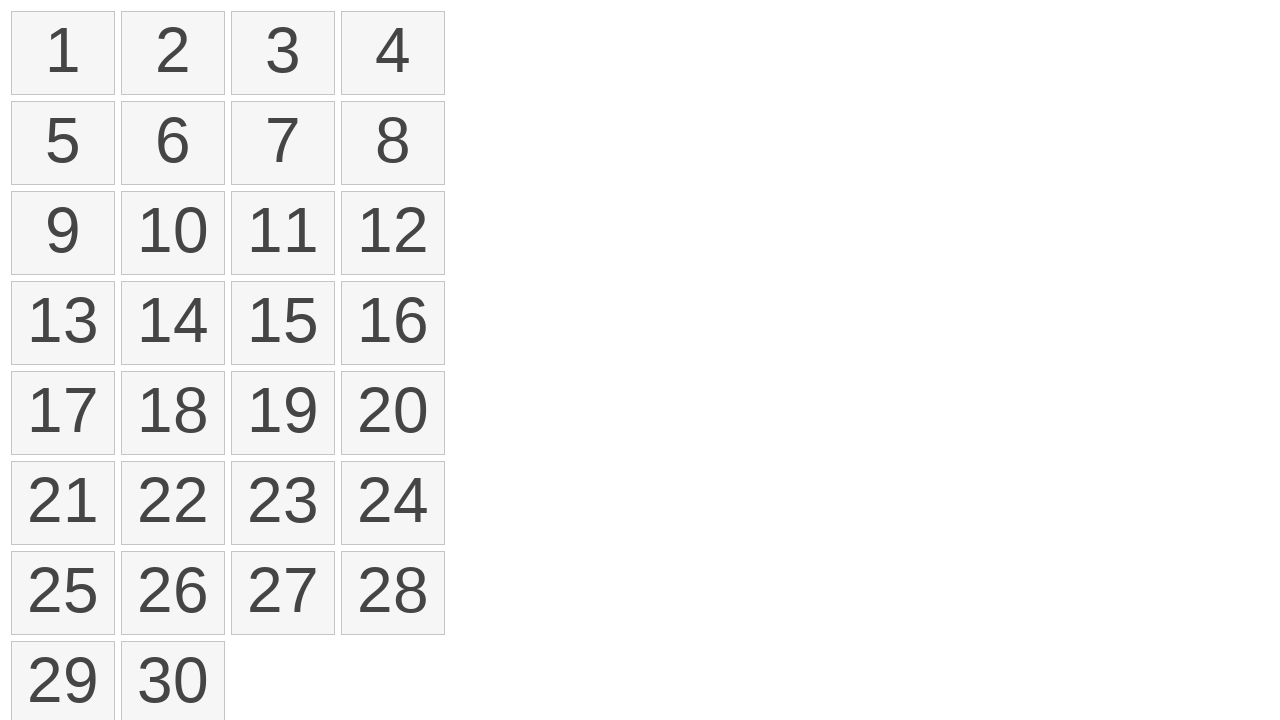

Mouse button pressed down on first item at (16, 16)
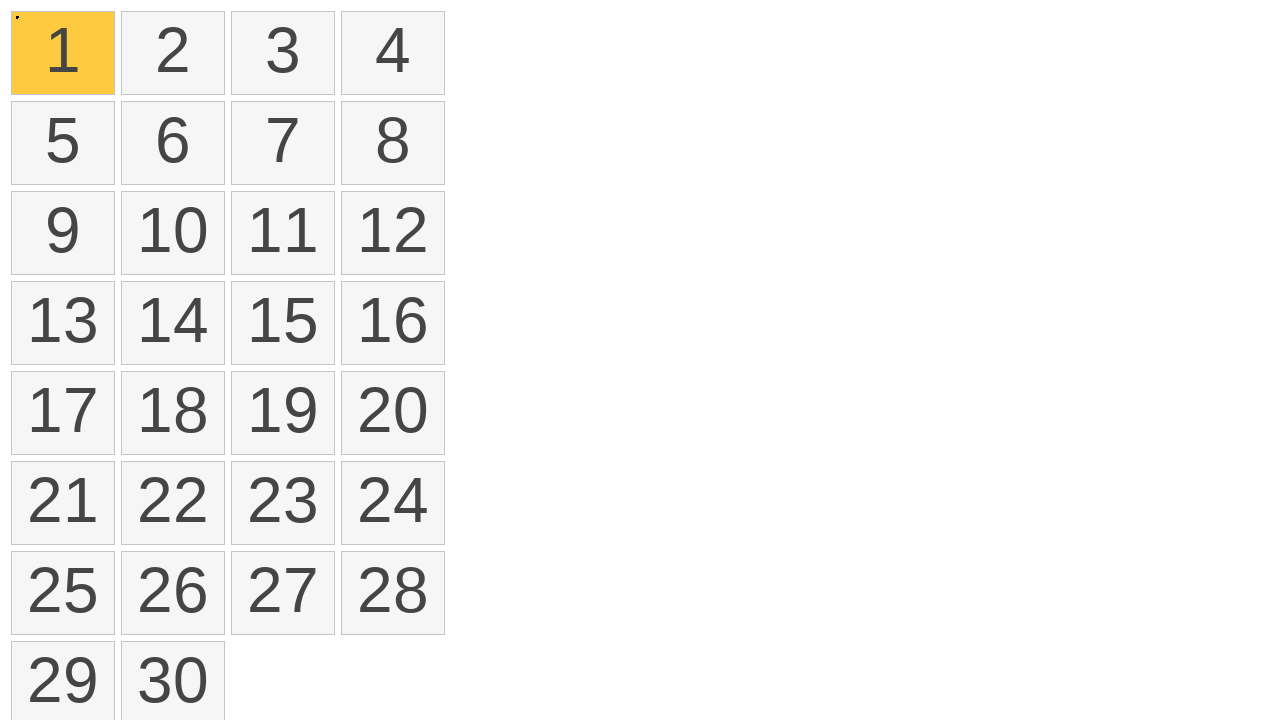

Dragged mouse from first item to fourth item at (346, 16)
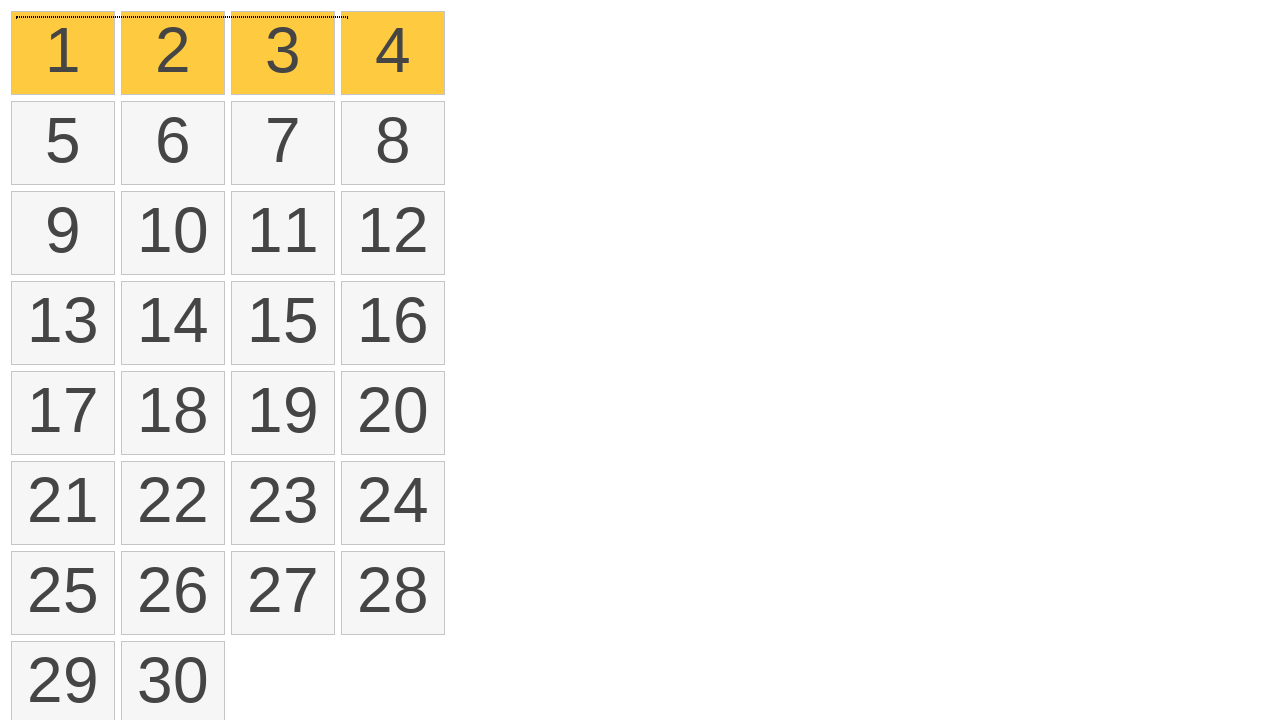

Mouse button released, completing drag selection at (346, 16)
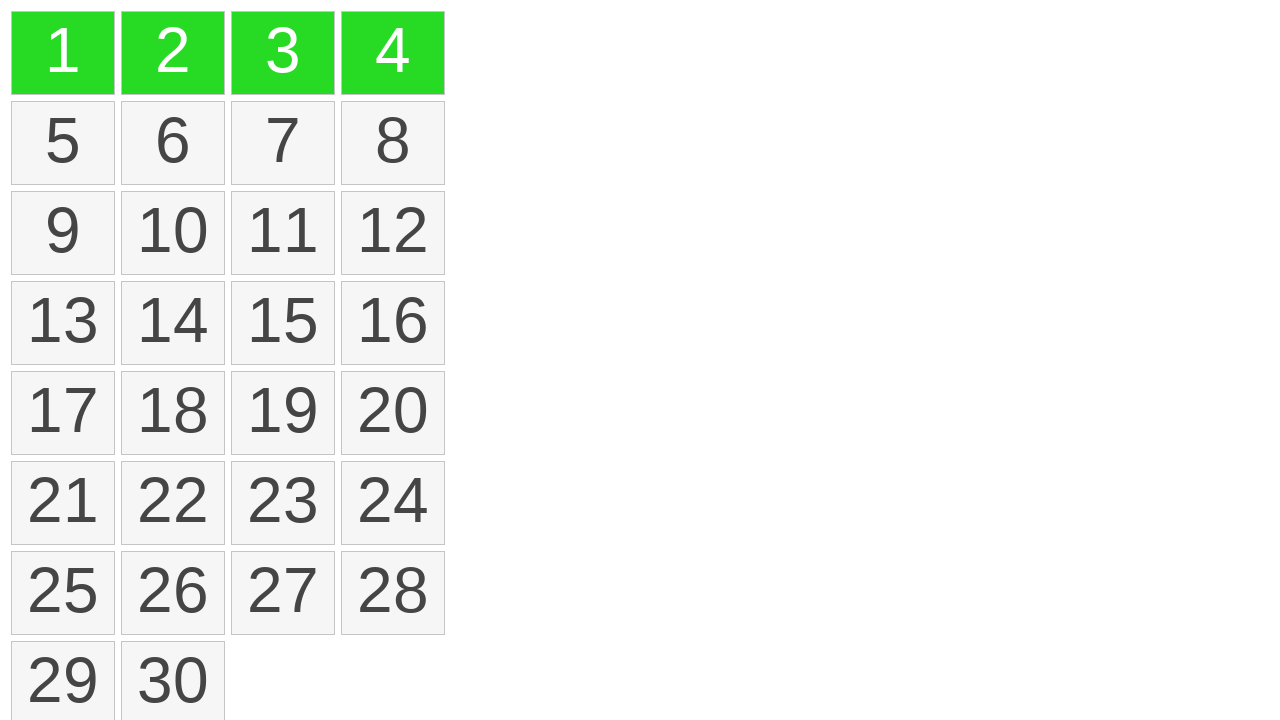

Located all selected items
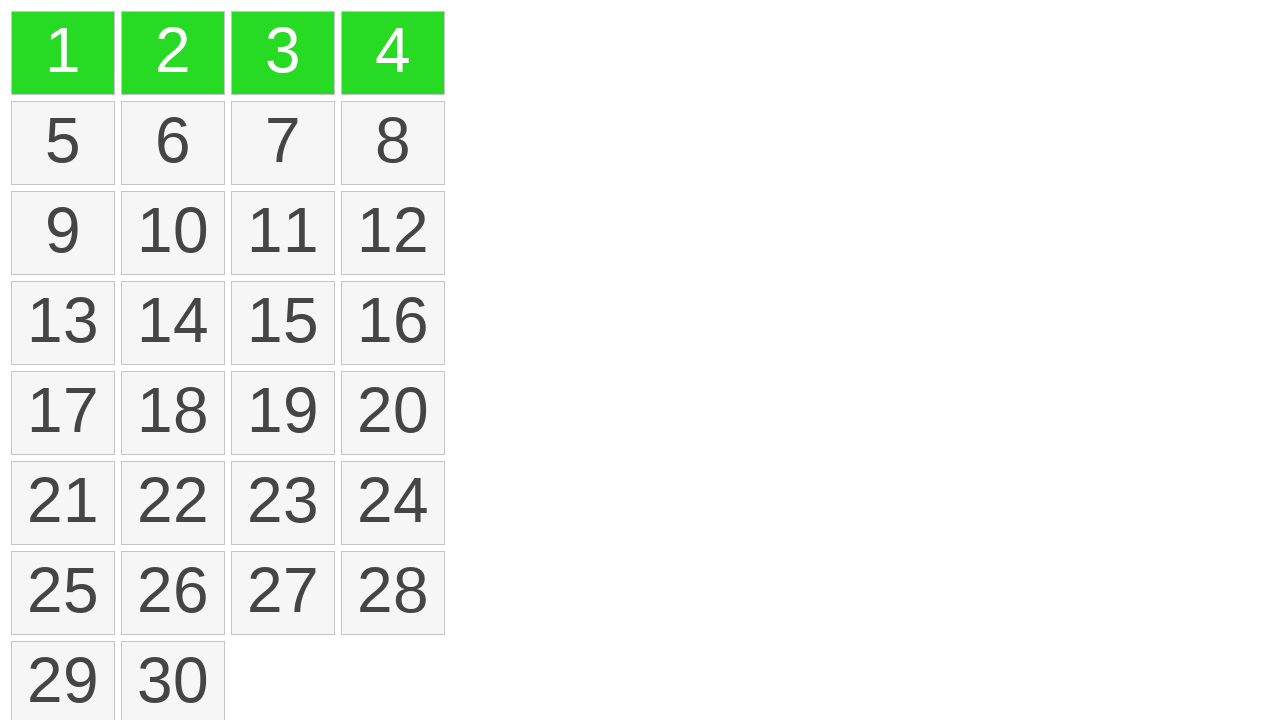

Verified that exactly 4 items are selected
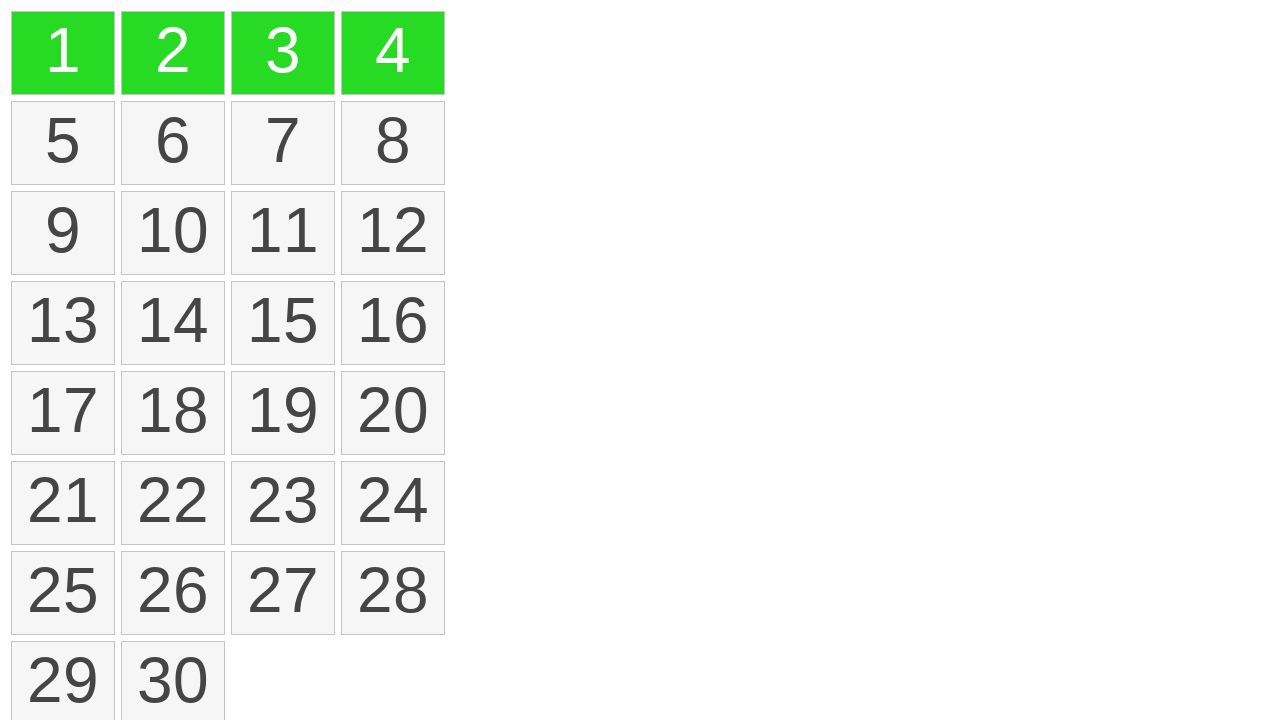

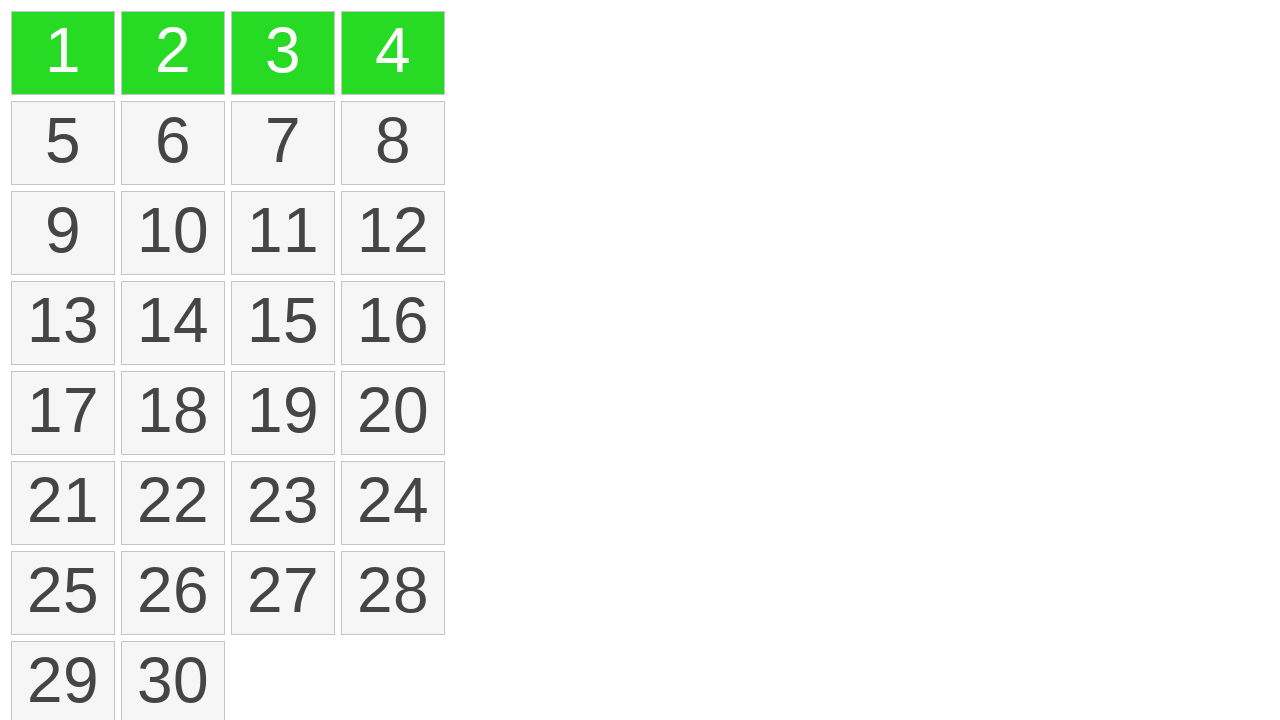